Tests AJAX functionality by clicking a button and waiting for dynamically loaded content to appear on the page

Starting URL: http://www.uitestingplayground.com/ajax

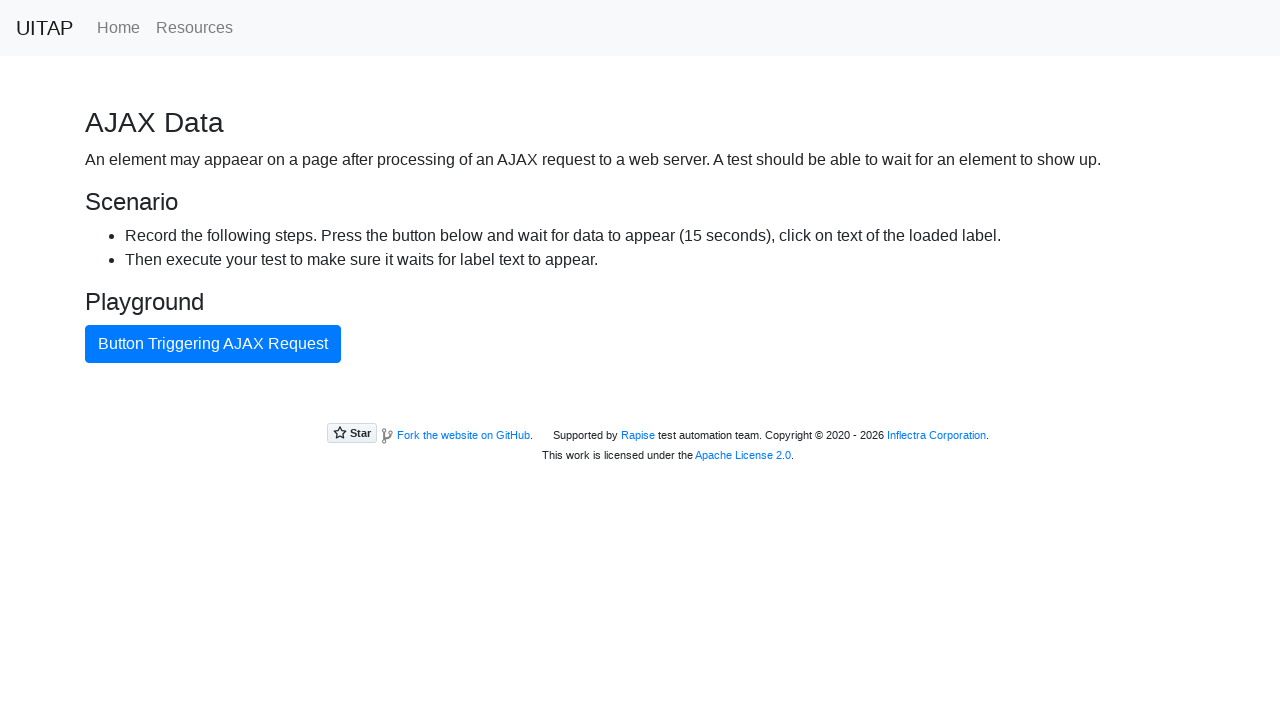

Clicked AJAX button to trigger async content loading at (213, 344) on #ajaxButton
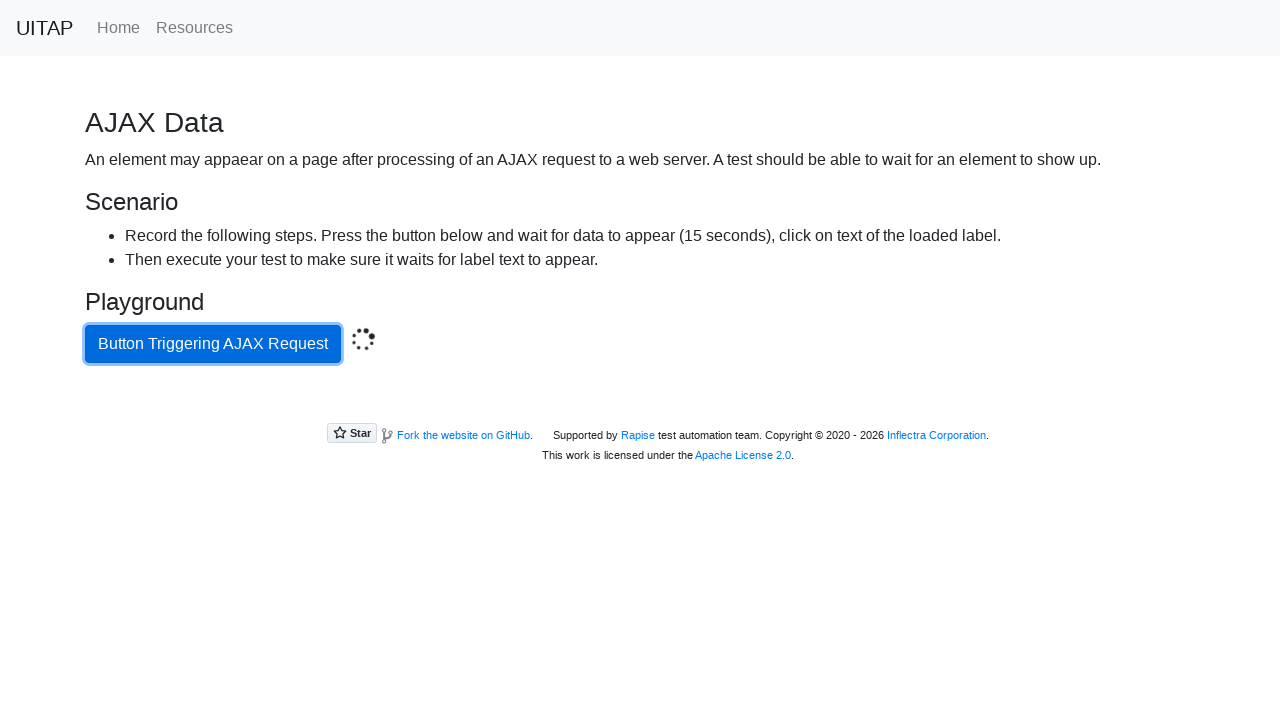

Success message appeared after AJAX request completed
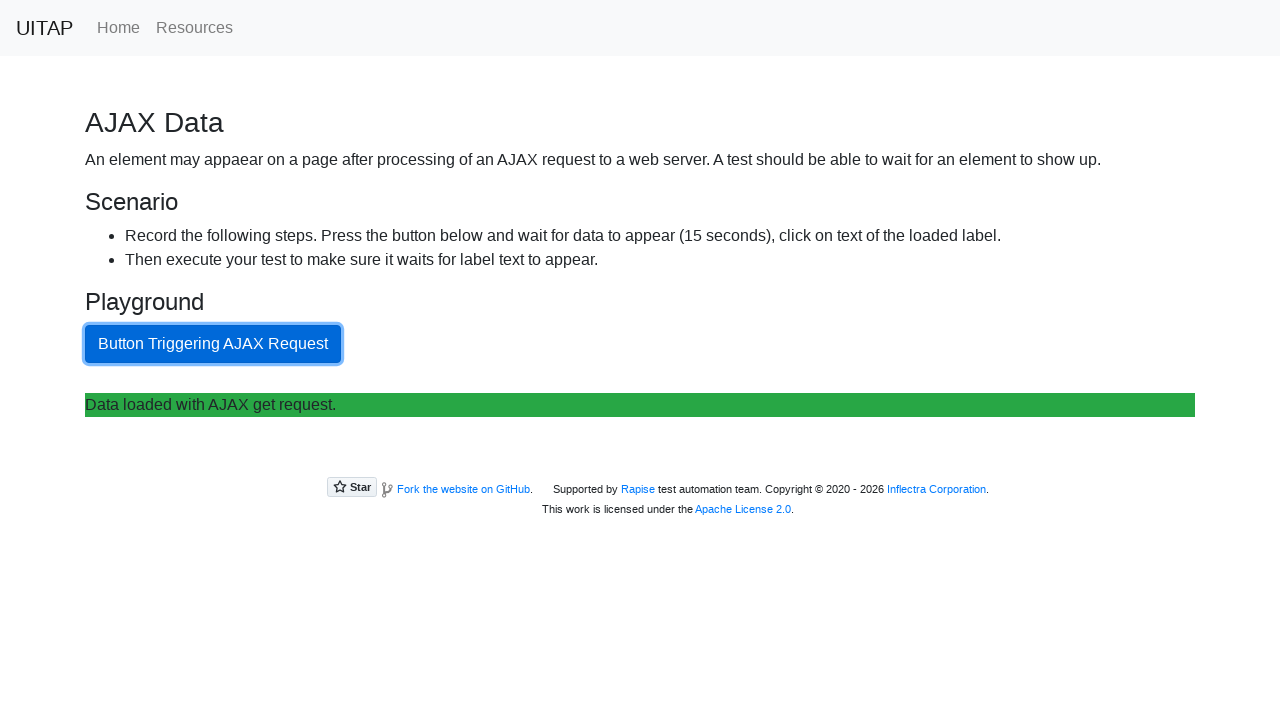

Located dynamically loaded content element
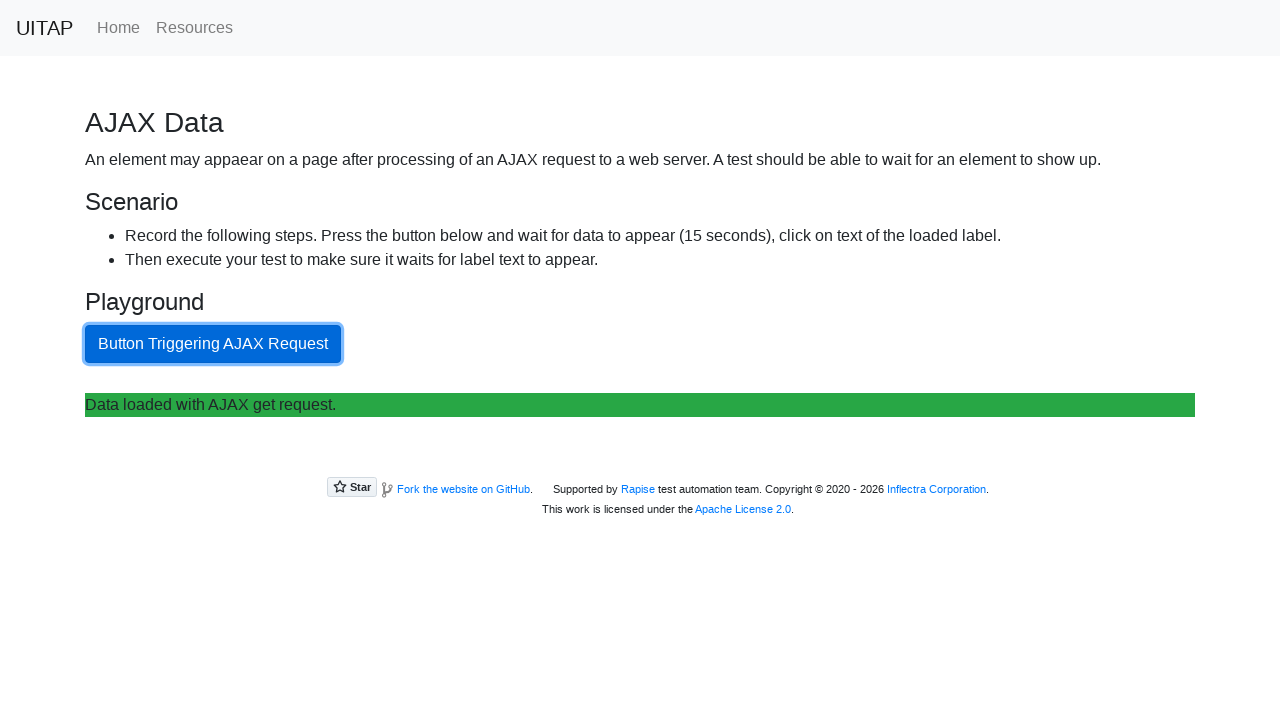

Confirmed dynamically loaded content is visible
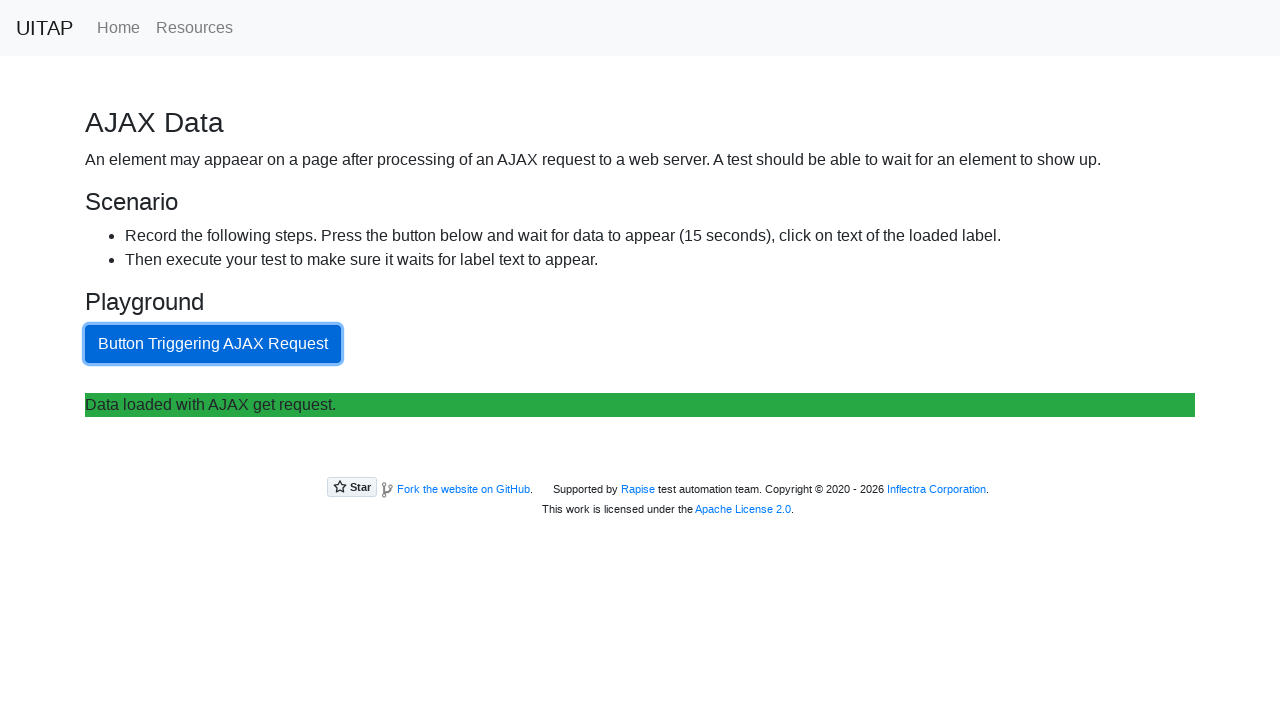

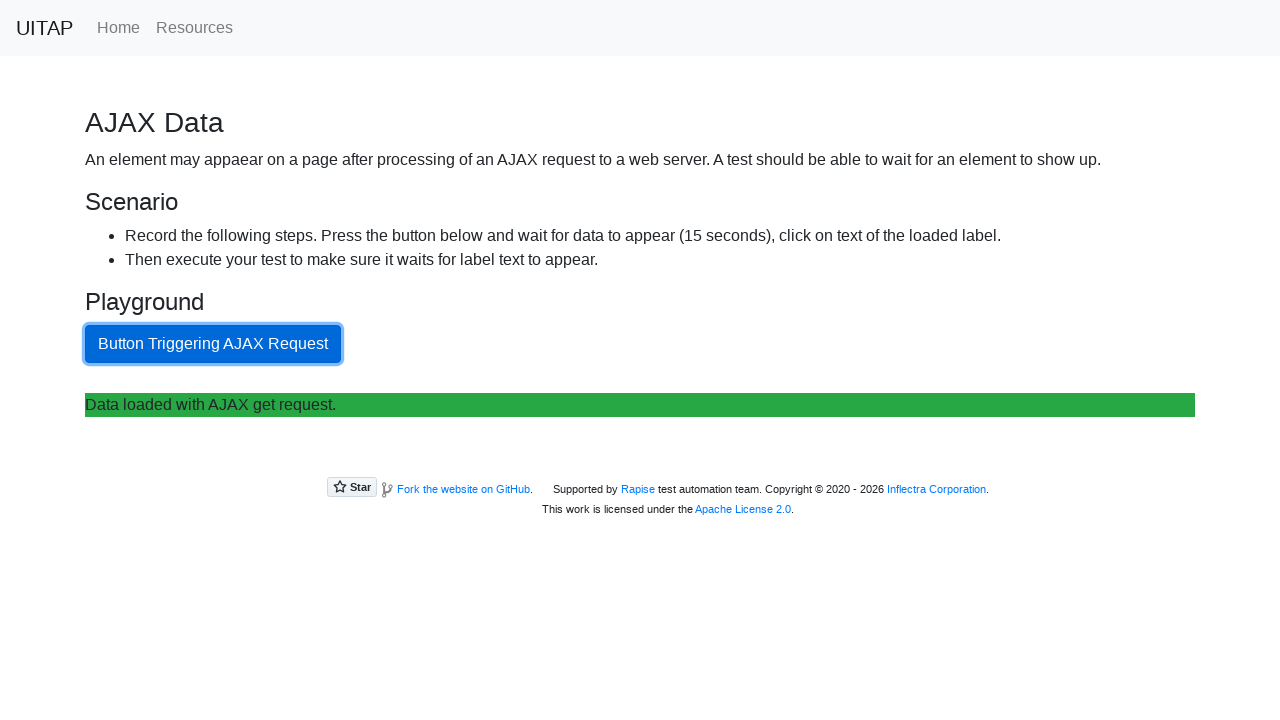